Tests JavaScript prompt alert functionality by clicking a prompt button, entering text into the alert, and accepting it.

Starting URL: https://v1.training-support.net/selenium/javascript-alerts

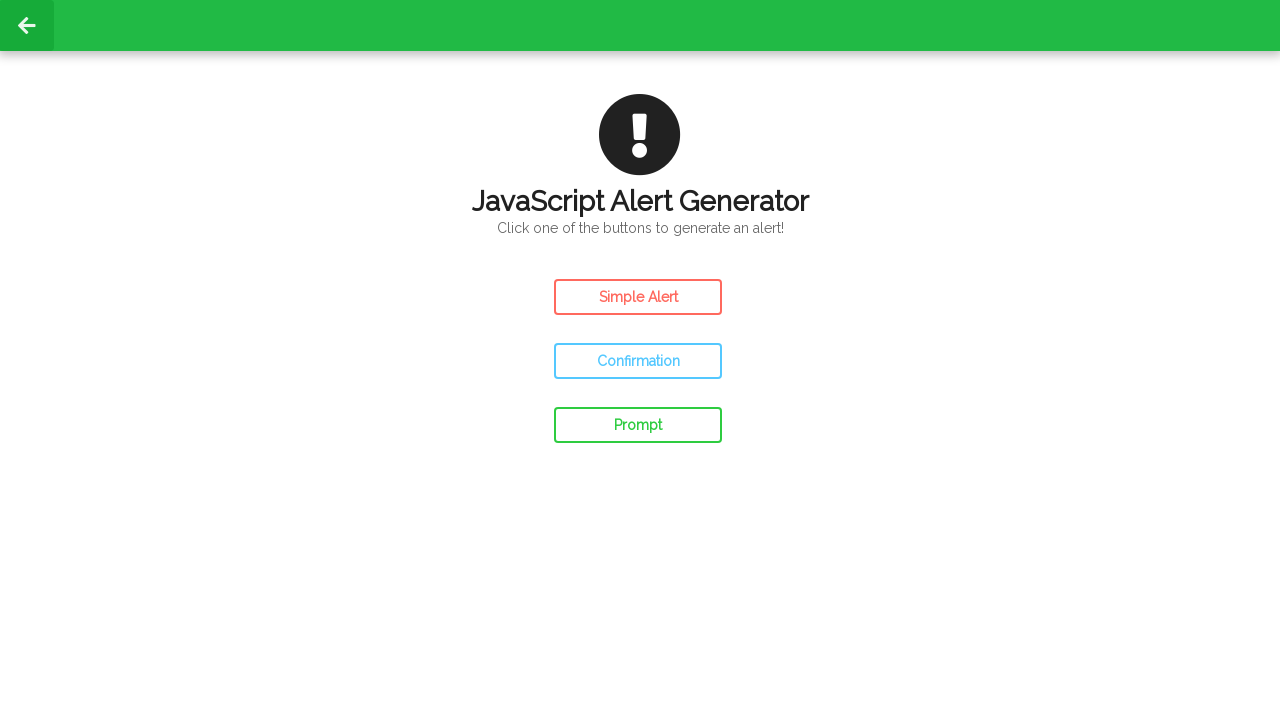

Clicked the prompt button to trigger JavaScript prompt alert at (638, 425) on #prompt
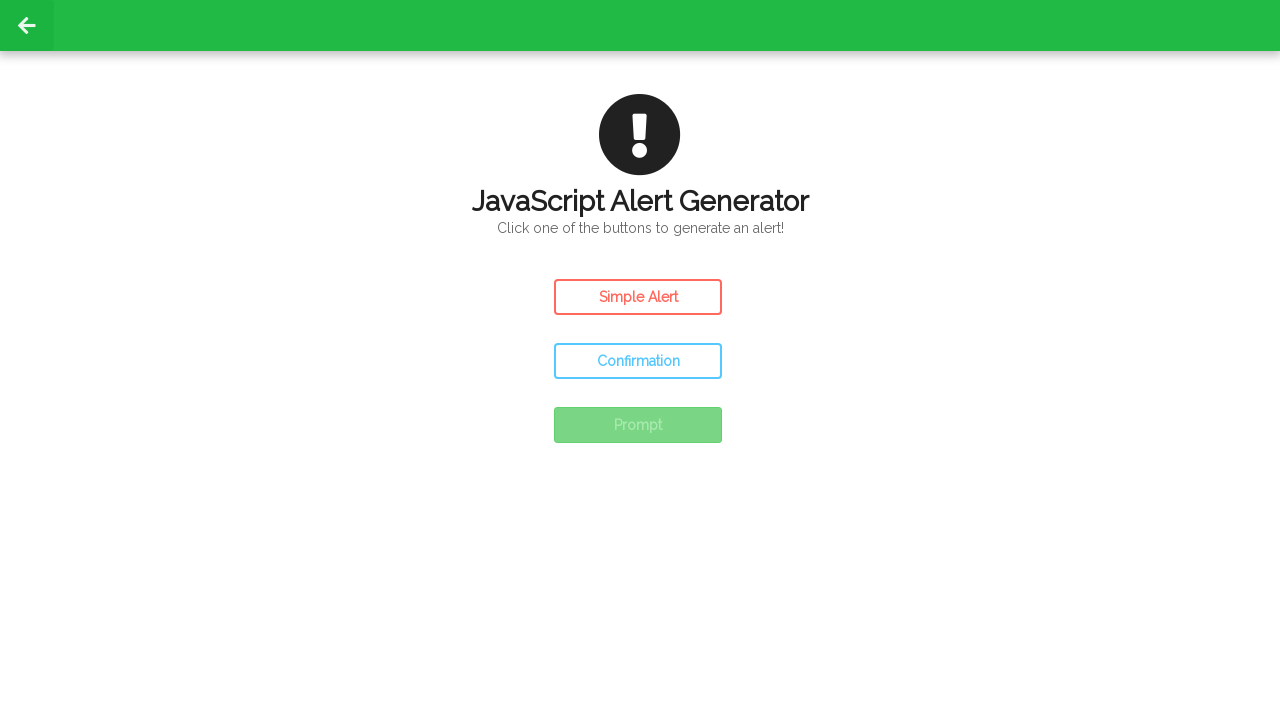

Registered dialog handler to accept prompts with text 'Test Alert'
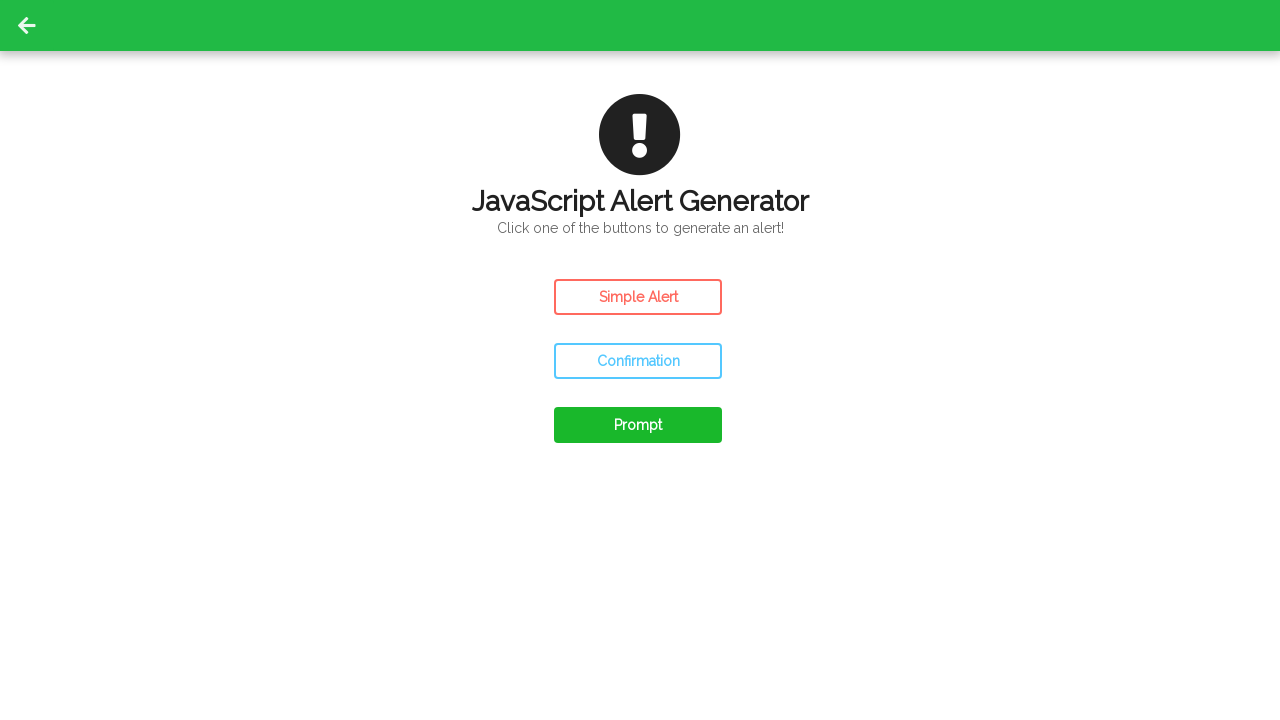

Clicked the prompt button again to trigger the dialog with handler attached at (638, 425) on #prompt
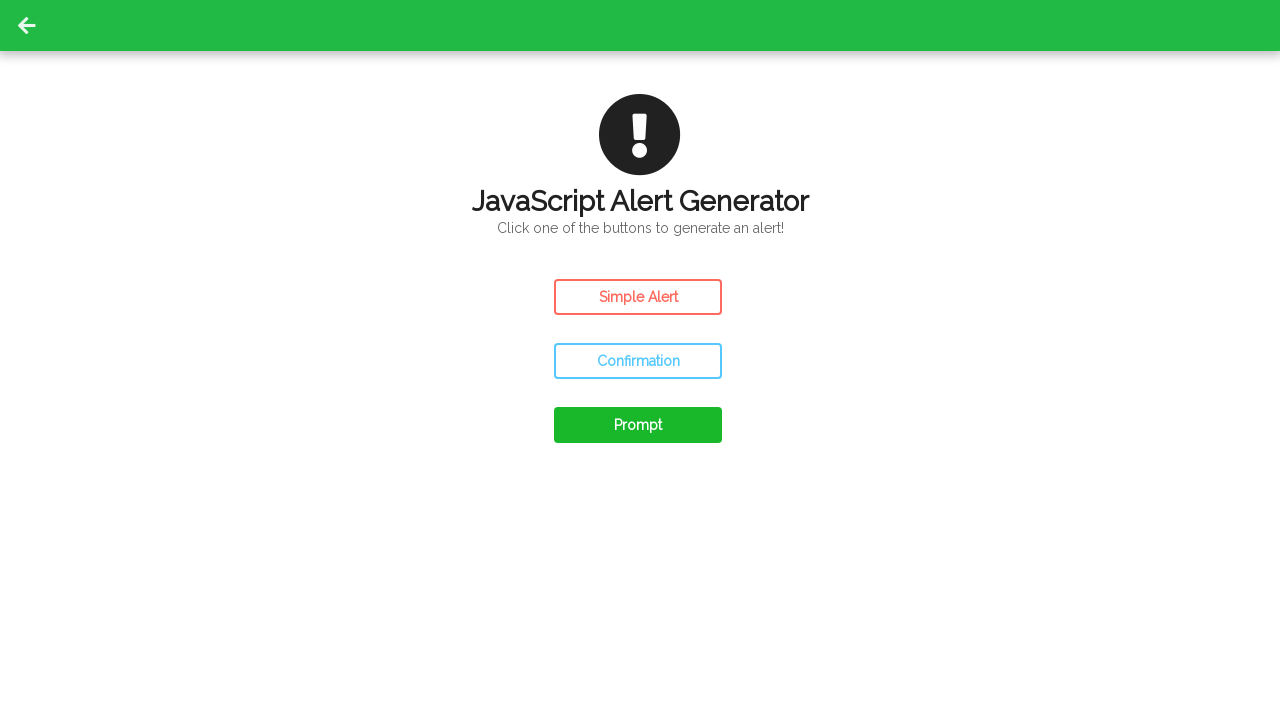

Waited 500ms for the dialog to be processed
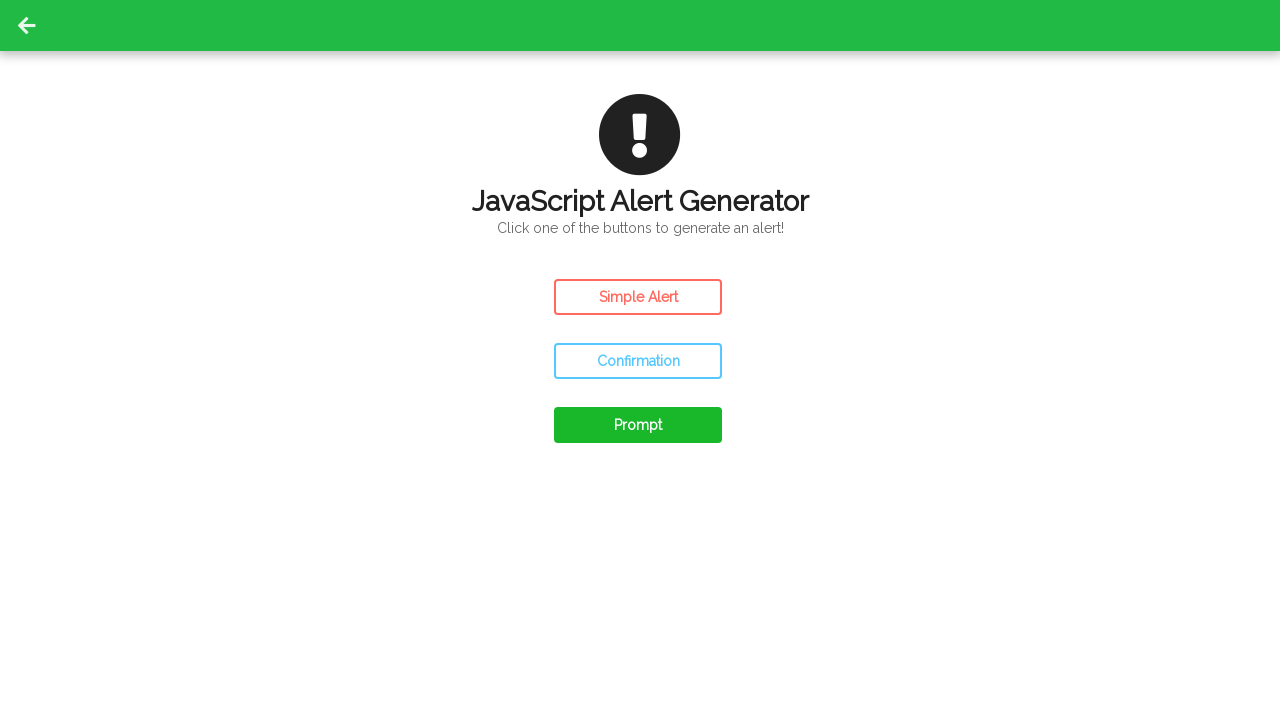

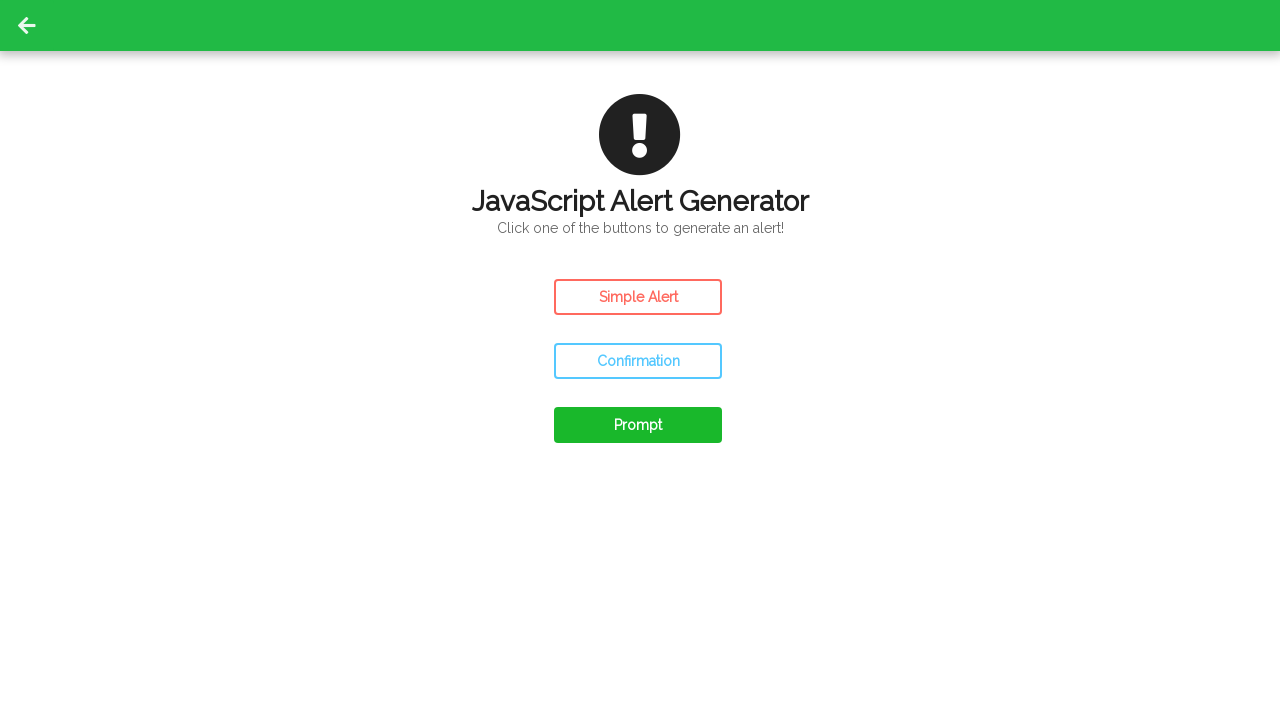